Tests a wait-and-click scenario where the script waits for a verify button to become clickable, clicks it, and verifies that a success message appears.

Starting URL: http://suninjuly.github.io/wait2

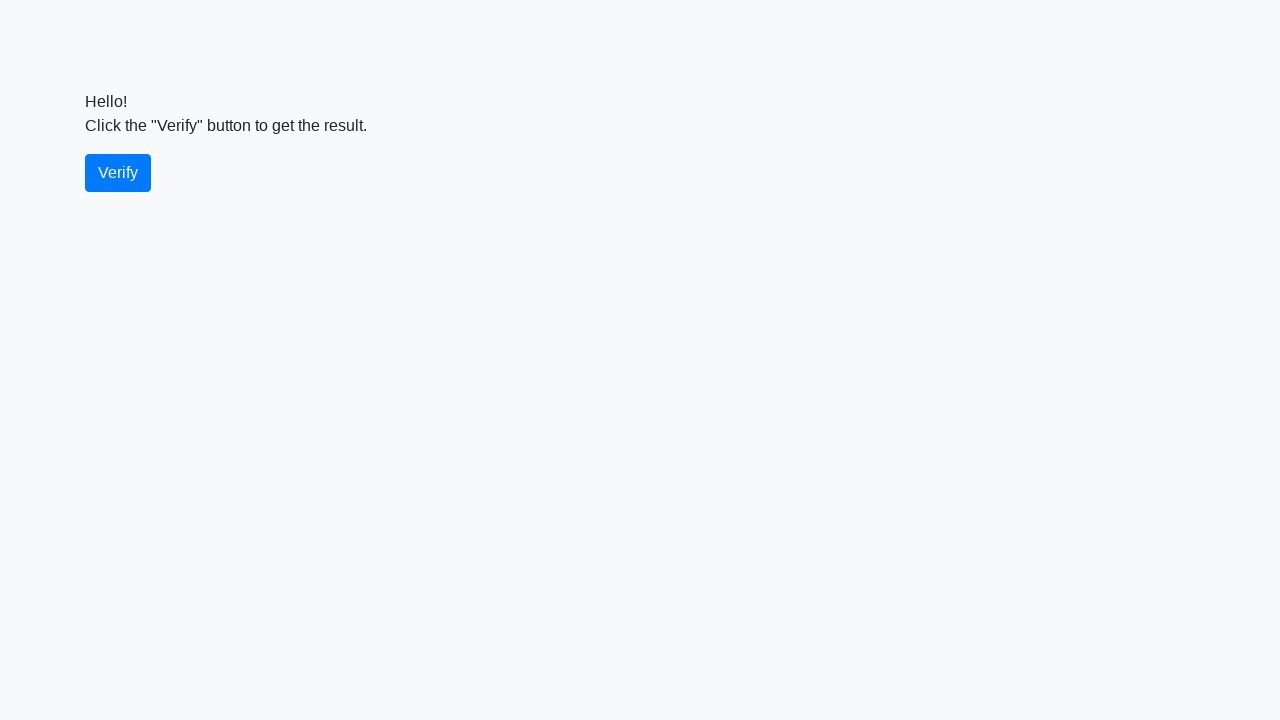

Waited for verify button to become visible
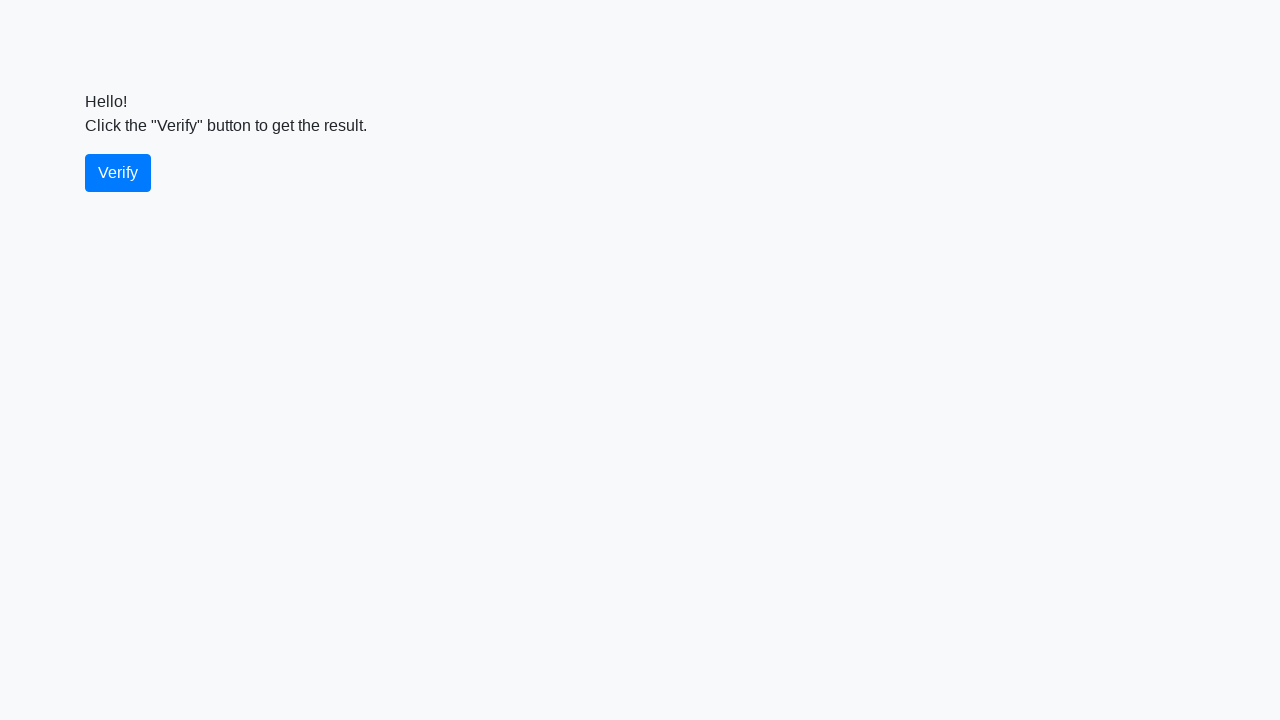

Clicked the verify button at (118, 173) on #verify
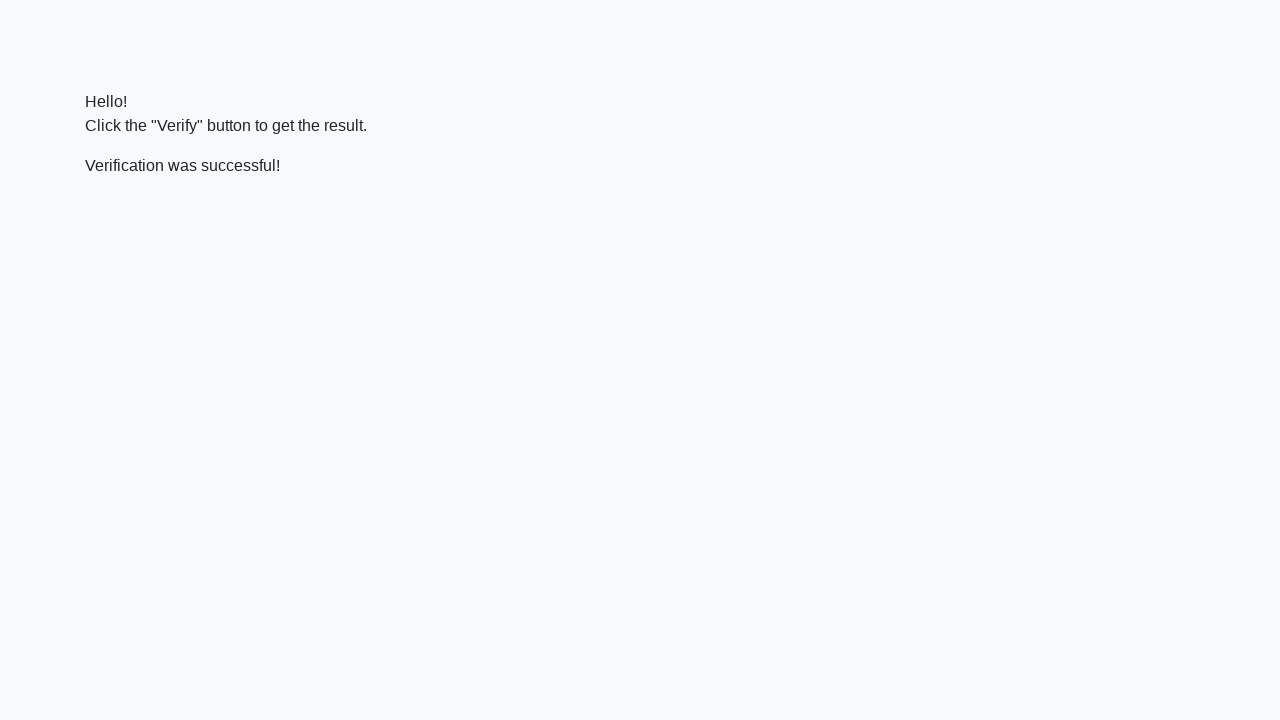

Located the verify message element
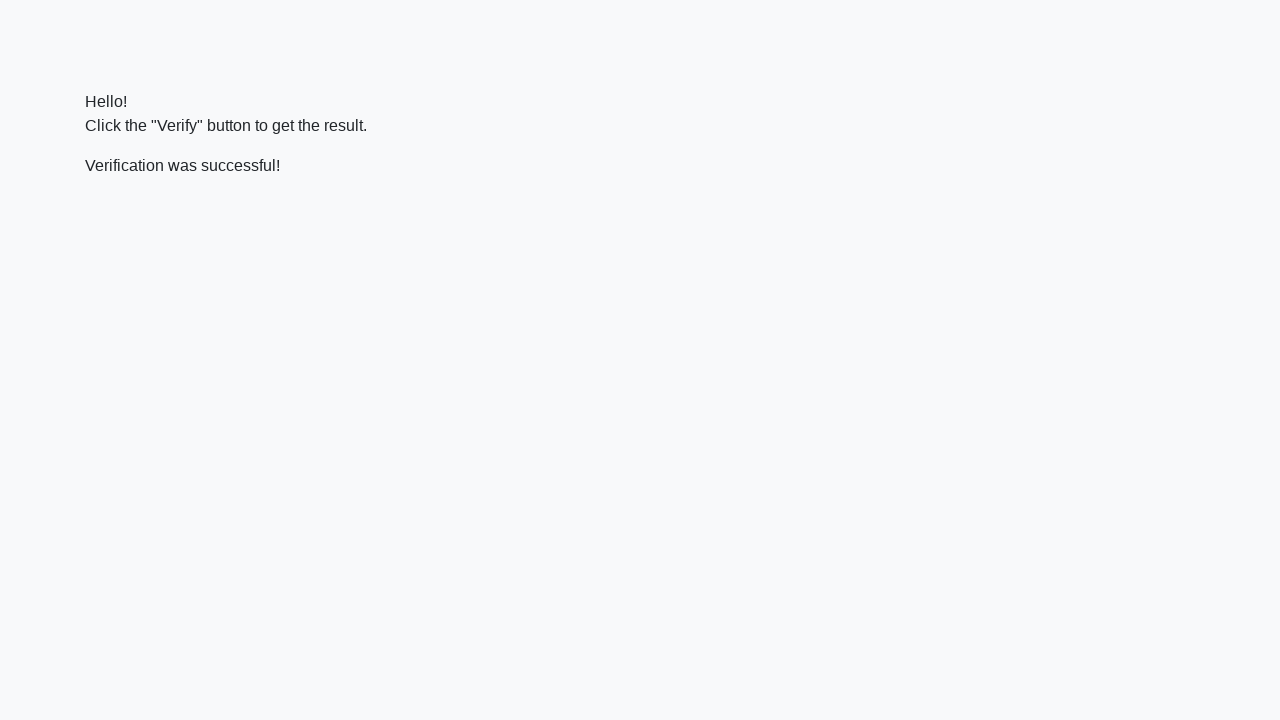

Waited for success message to become visible
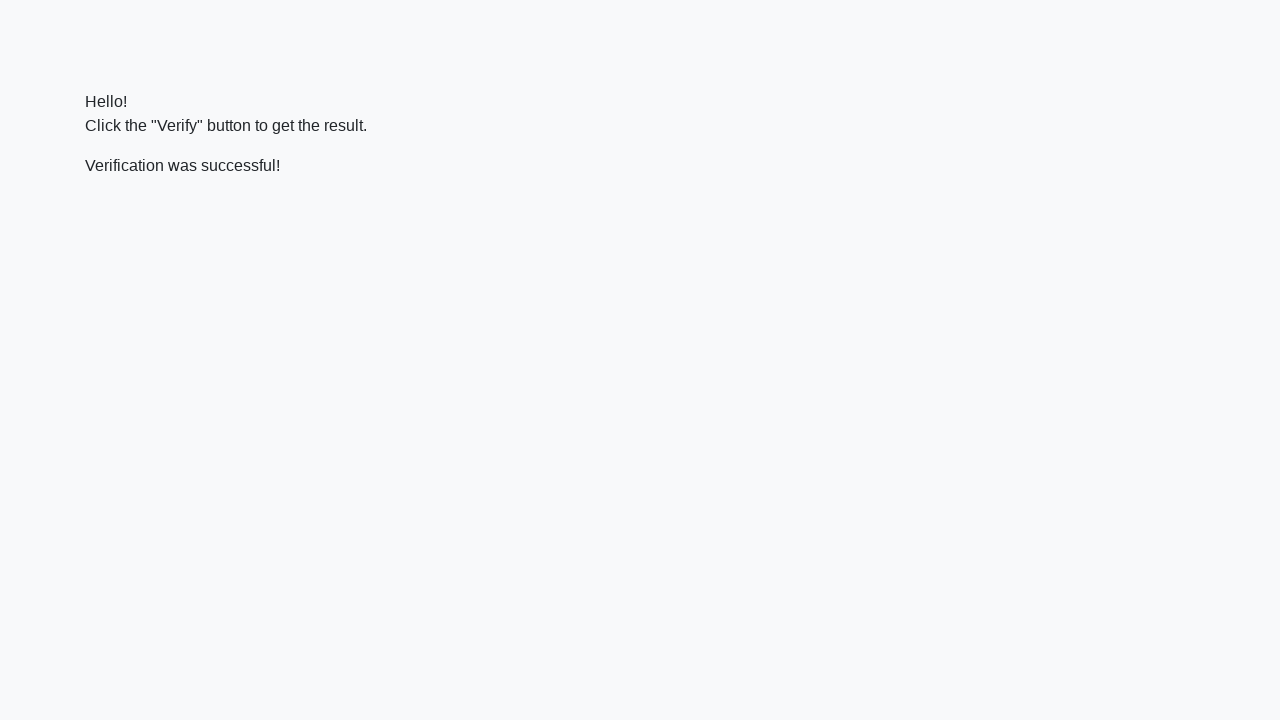

Verified that success message contains 'successful'
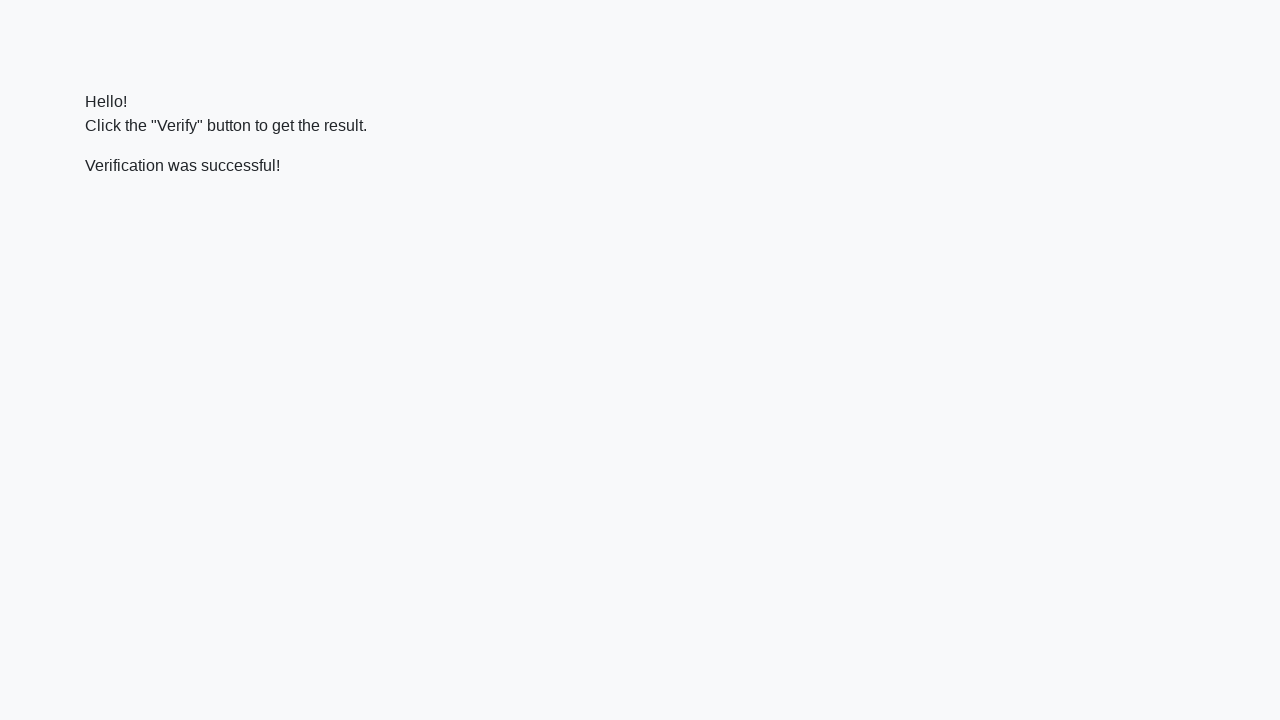

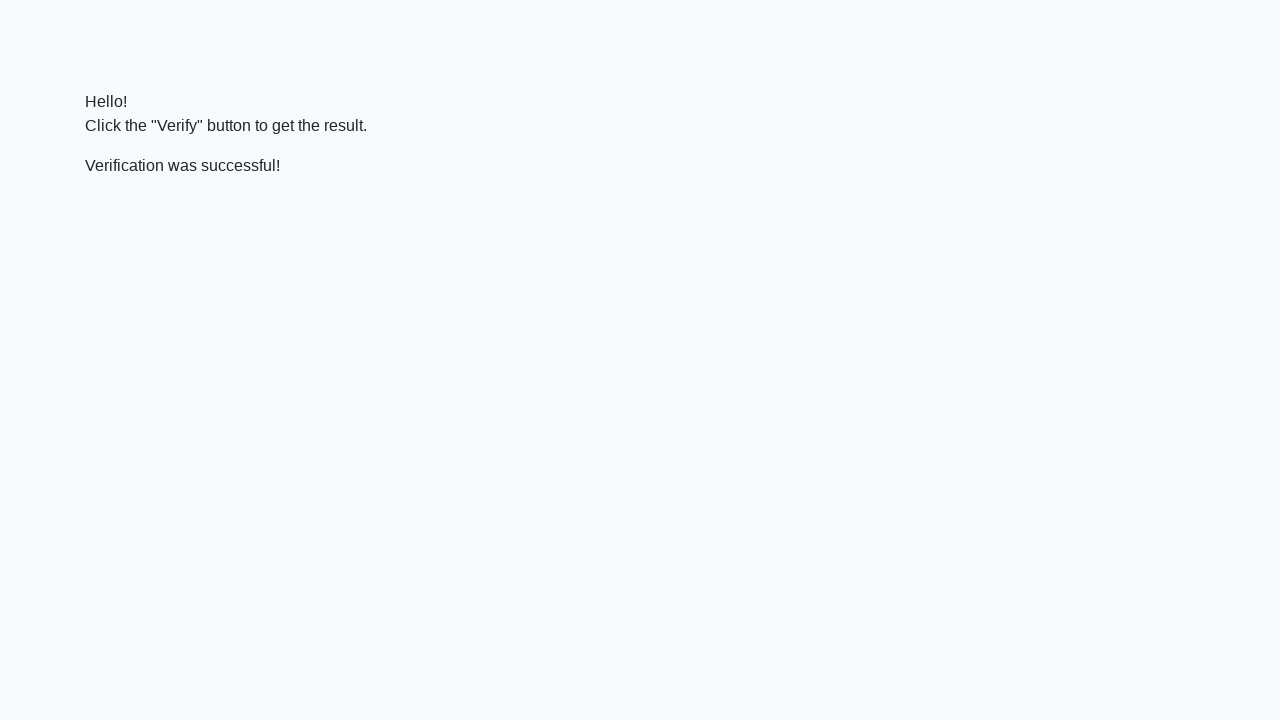